Tests a waits demo page by clicking a button and then filling a text field with a name, demonstrating implicit wait functionality

Starting URL: https://www.hyrtutorials.com/p/waits-demo.html

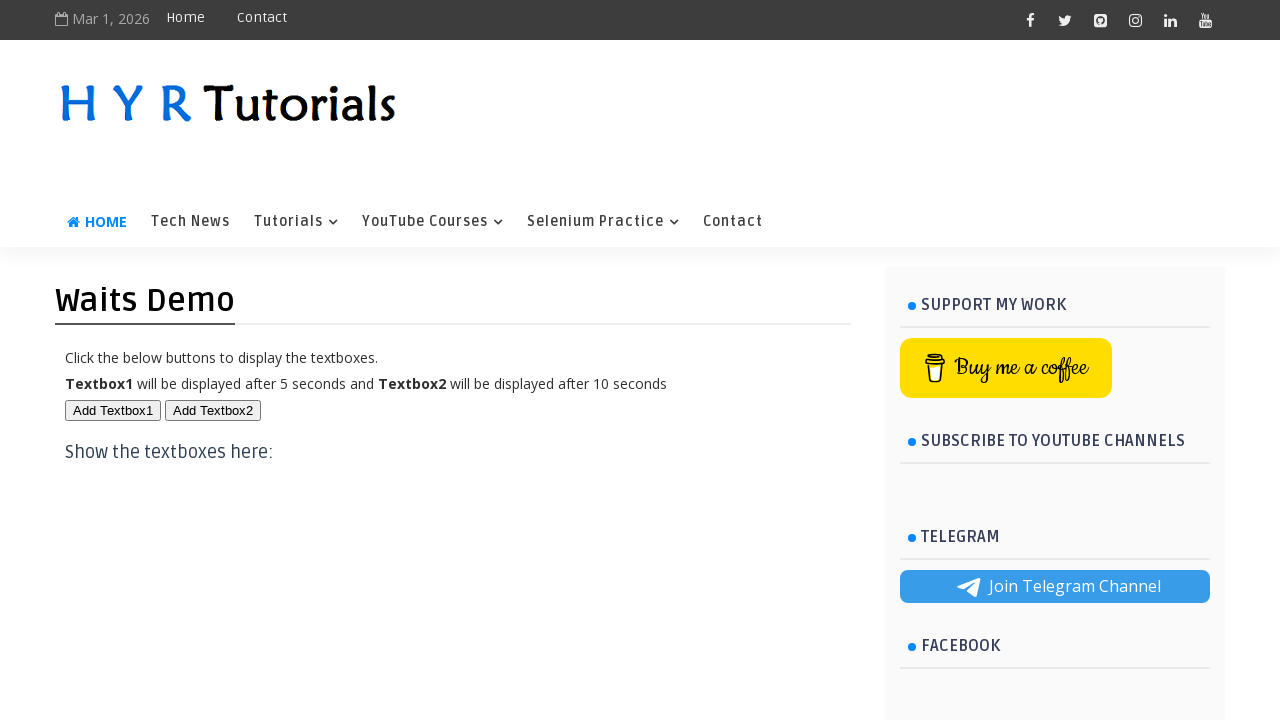

Navigated to waits demo page
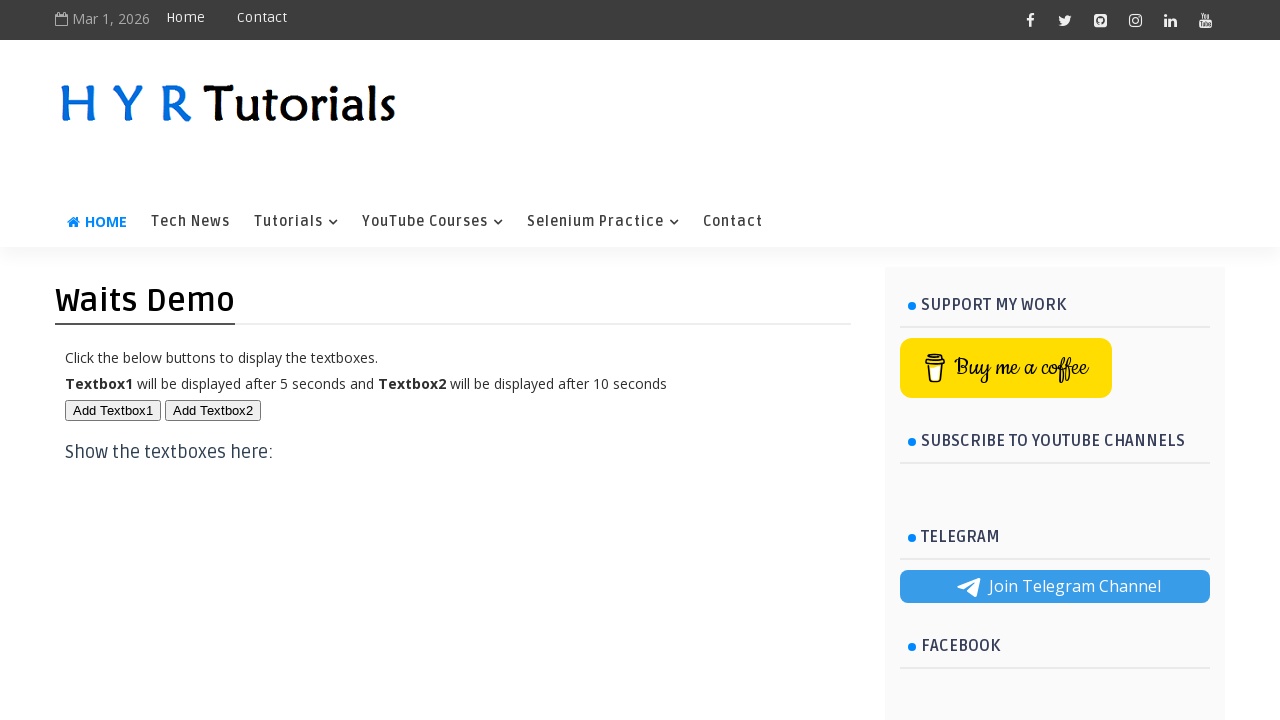

Clicked button to trigger wait demonstration at (113, 410) on #btn1
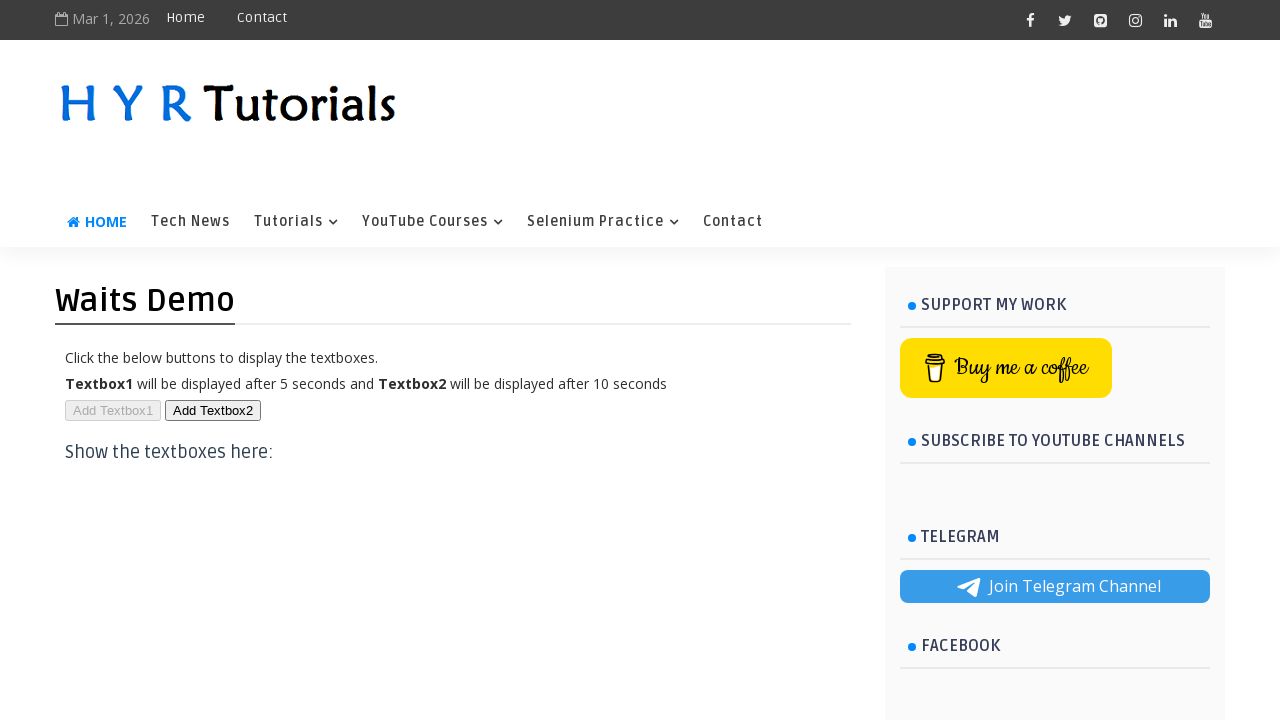

Filled text field with name 'Rakesh' after implicit wait on #txt1
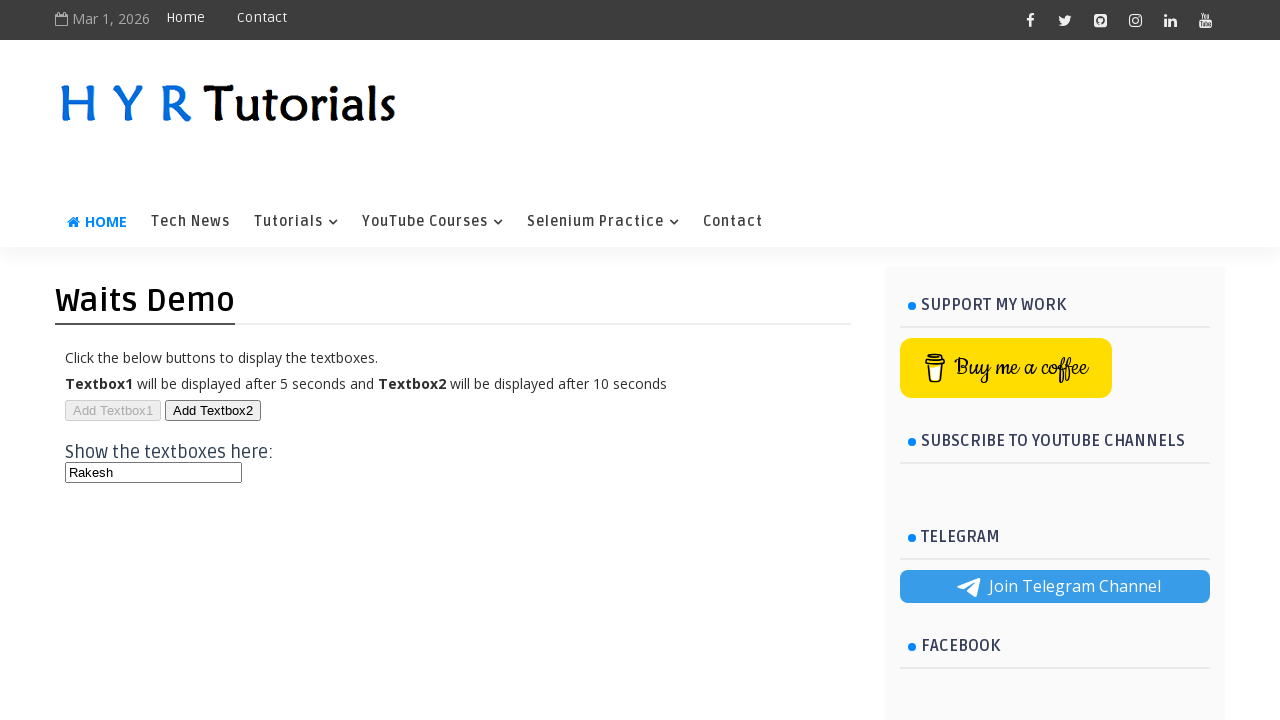

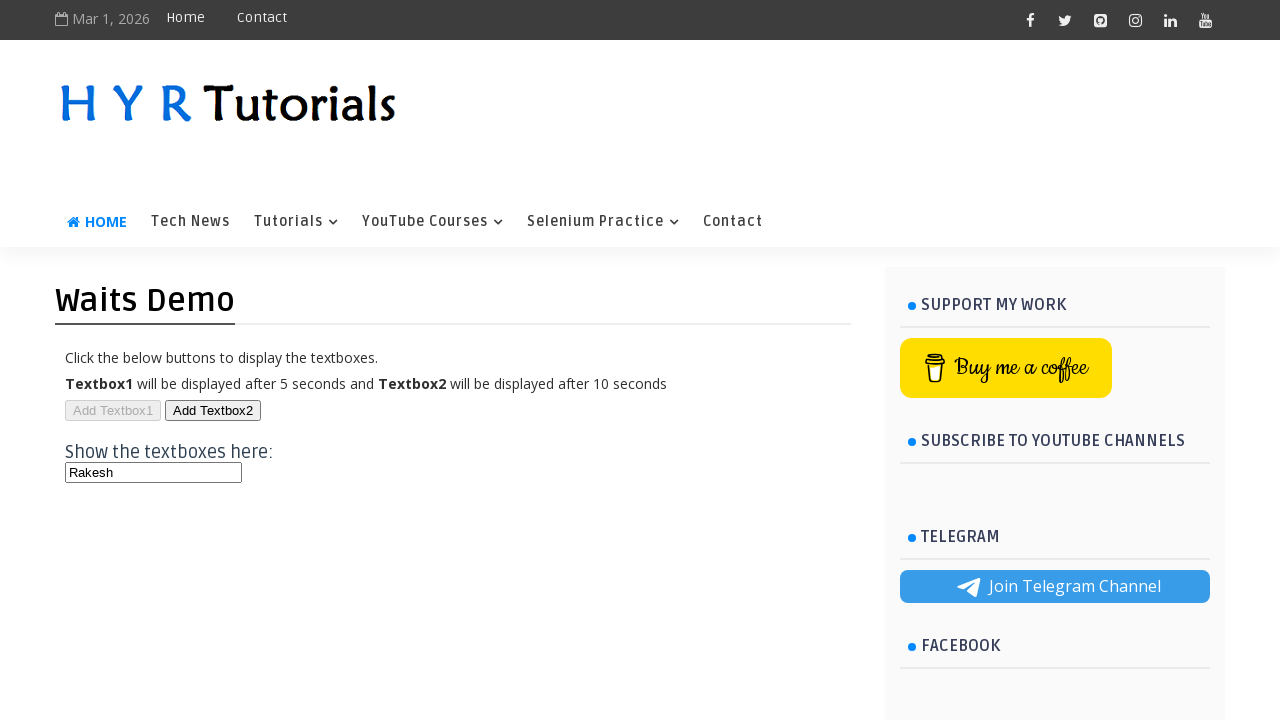